Verifies that all menu service links are displayed on the IFMG Sabará website

Starting URL: https://www.ifmg.edu.br/sabara

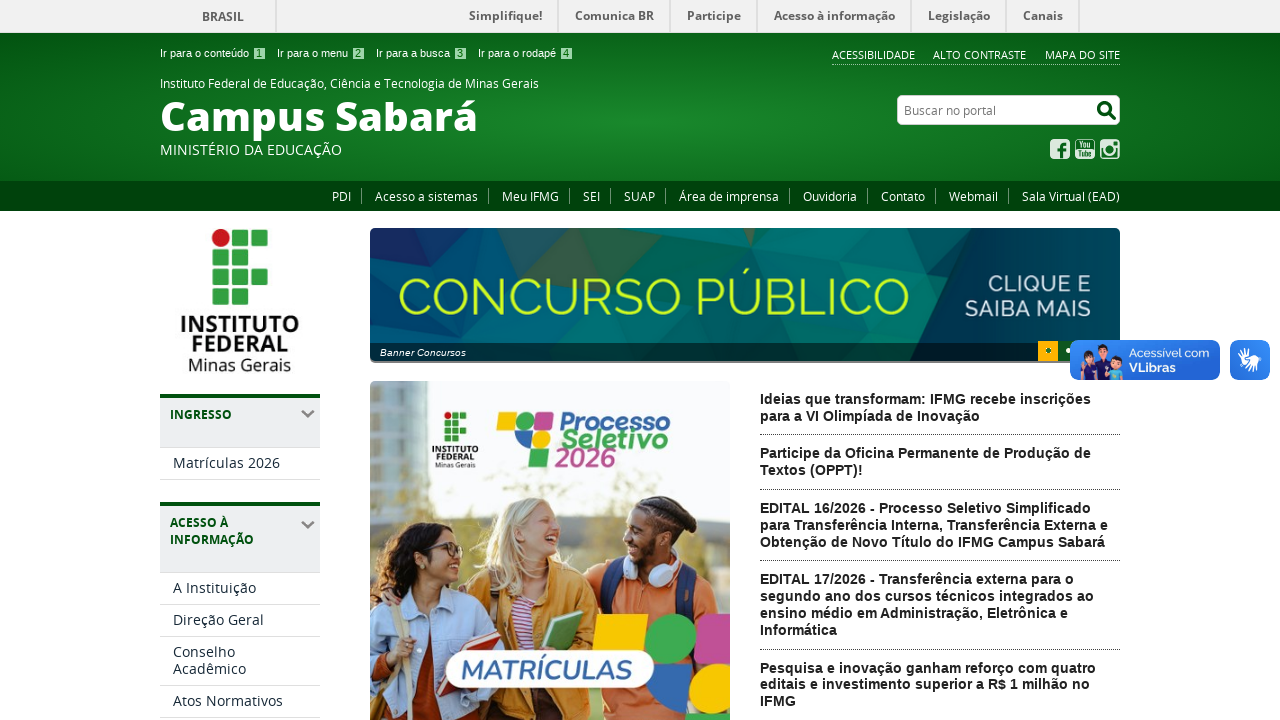

Menu link 'portalservicos-pdi' is visible on the page
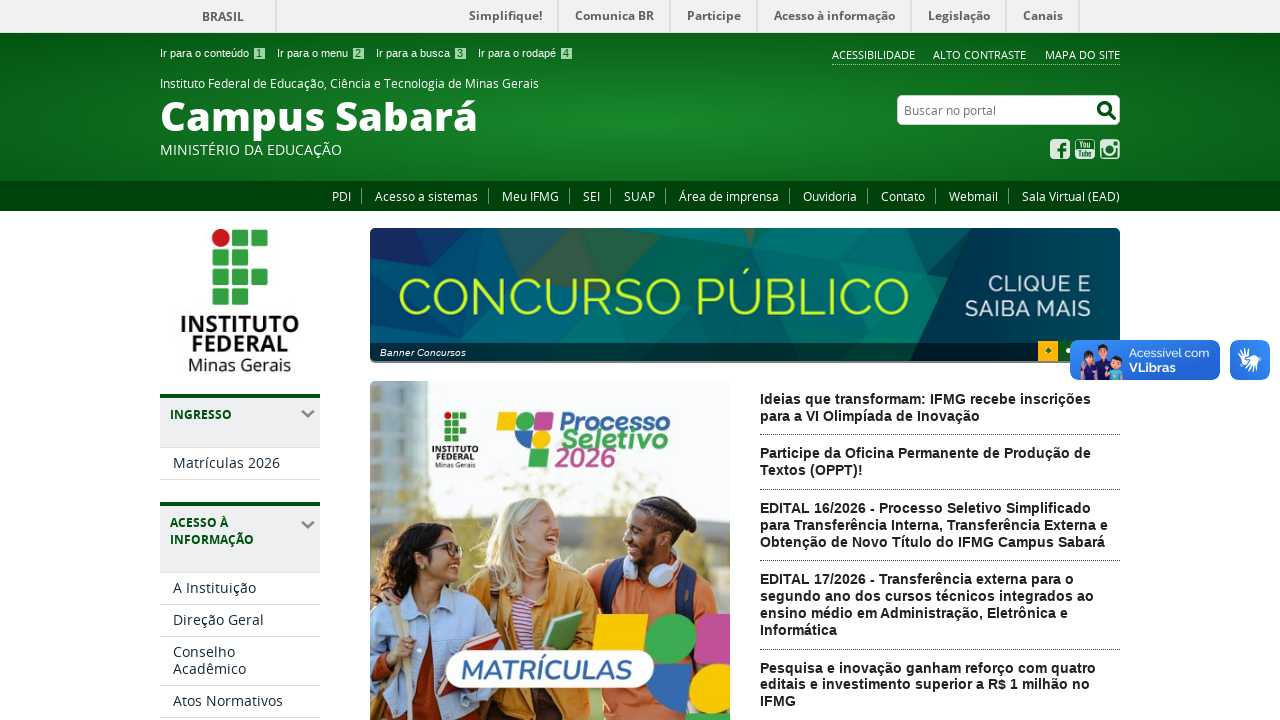

Menu link 'portalservicos-cpa-1' is visible on the page
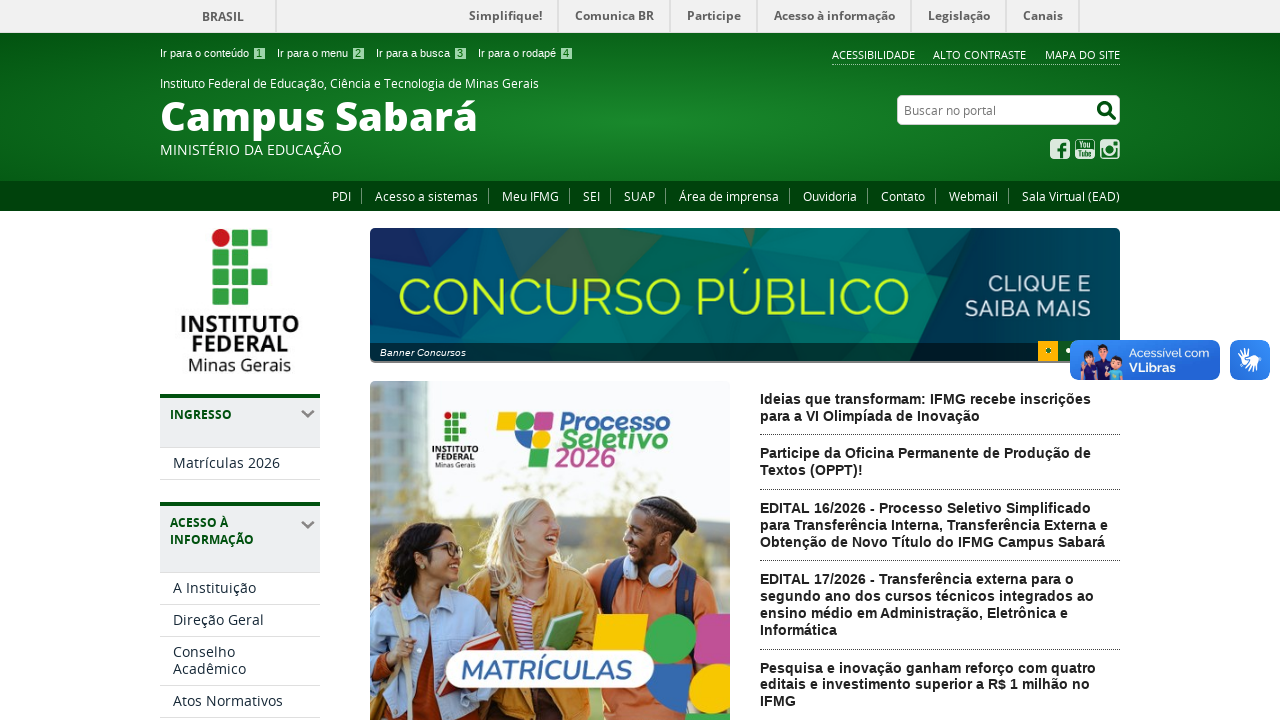

Menu link 'portalservicos-meu-ifmg' is visible on the page
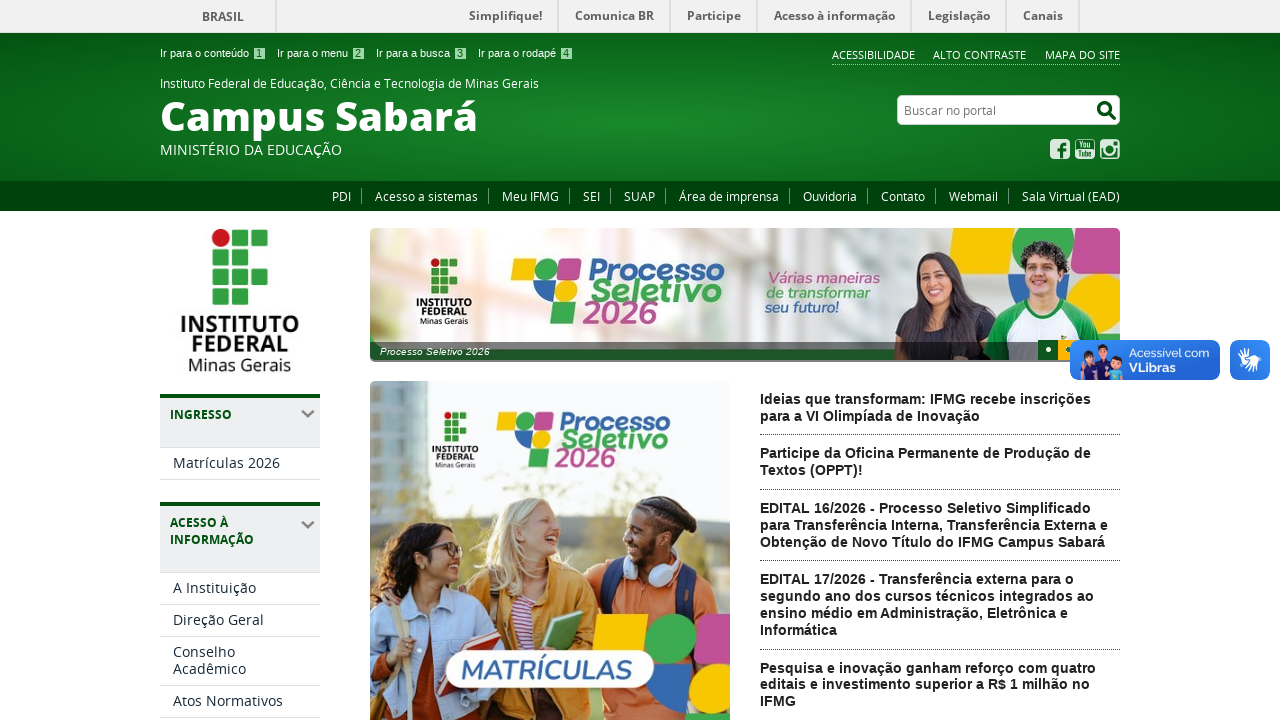

Menu link 'portalservicos-ex-alunos' is visible on the page
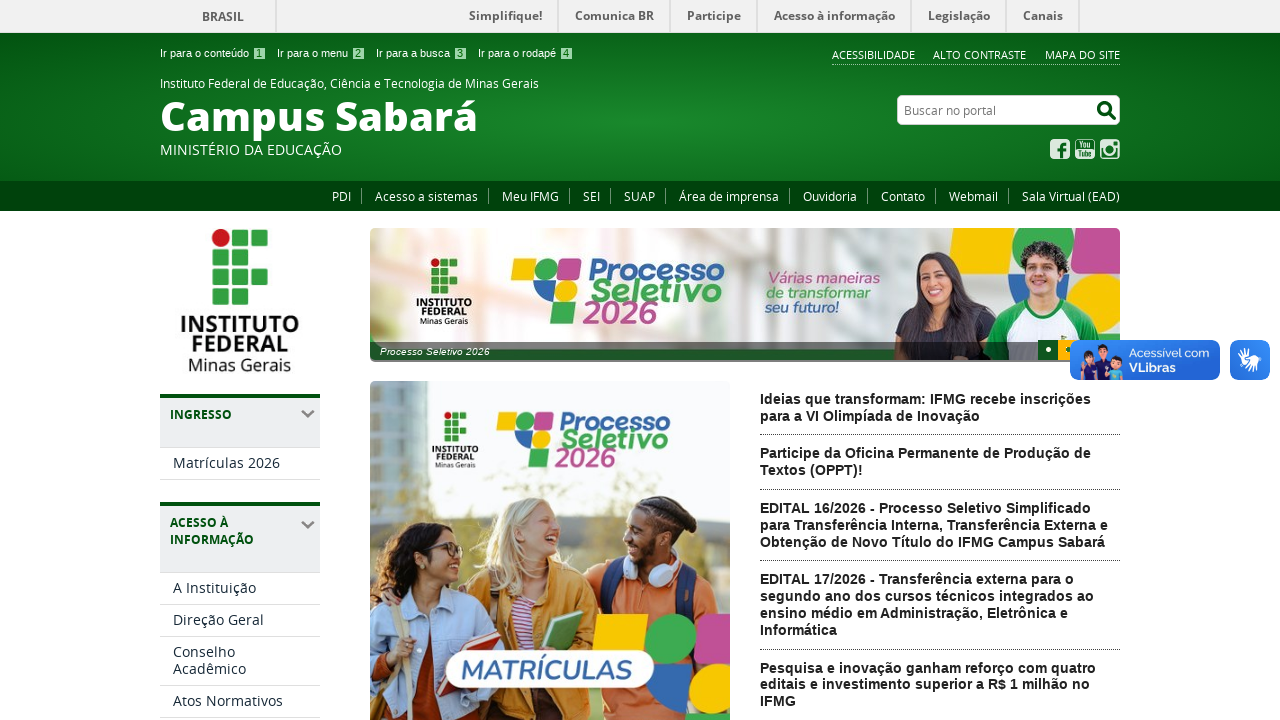

Menu link 'portalservicos-acesso-a-sistemas' is visible on the page
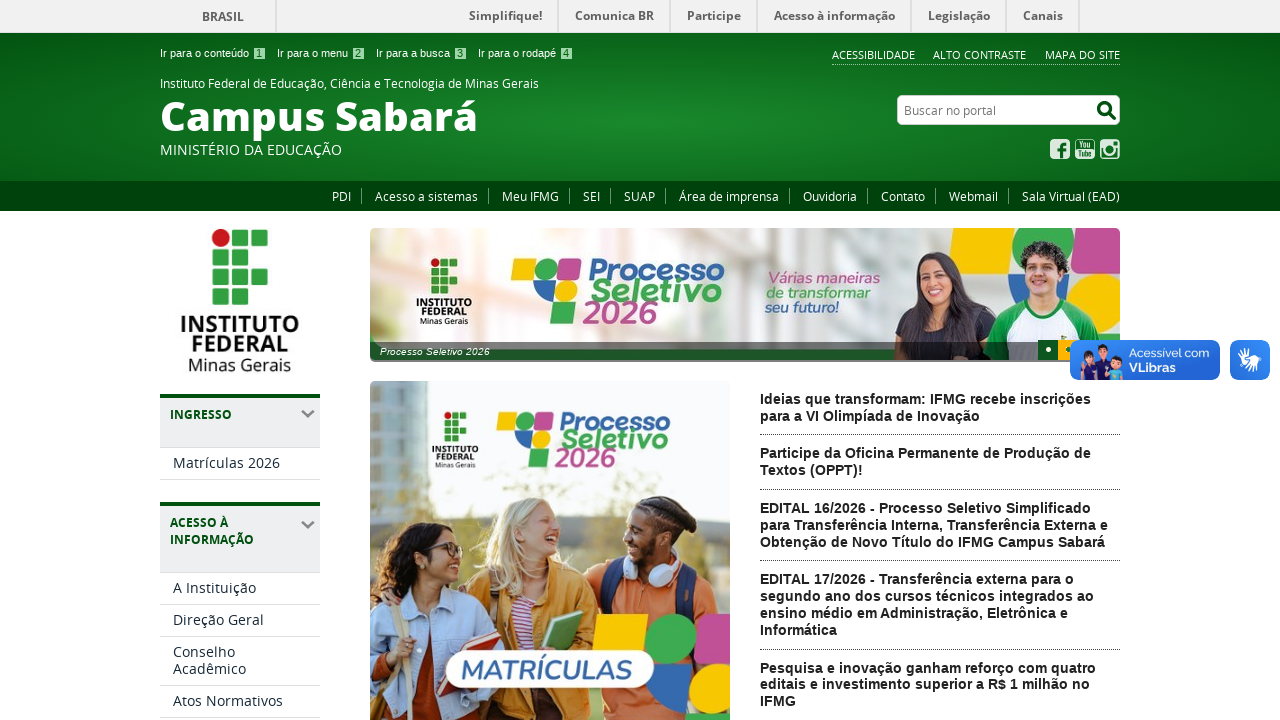

Menu link 'portalservicos-area-de-imprensa' is visible on the page
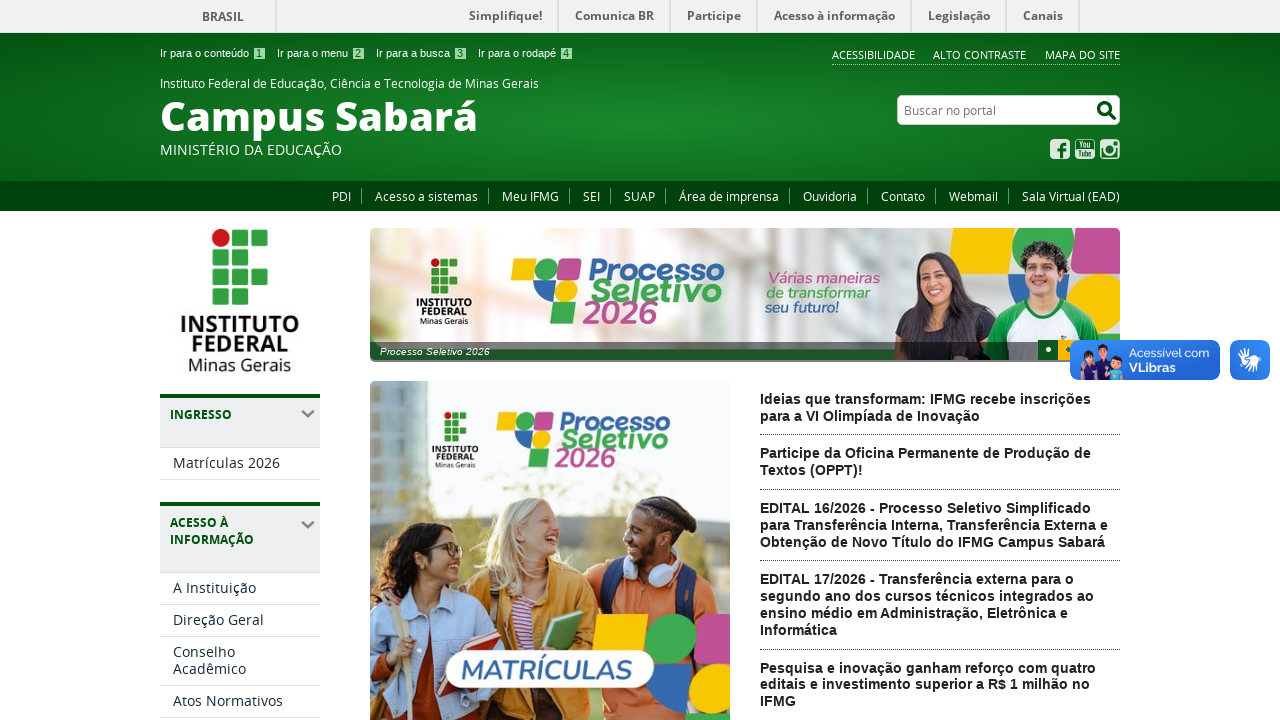

Menu link 'portalservicos-ouvidoria' is visible on the page
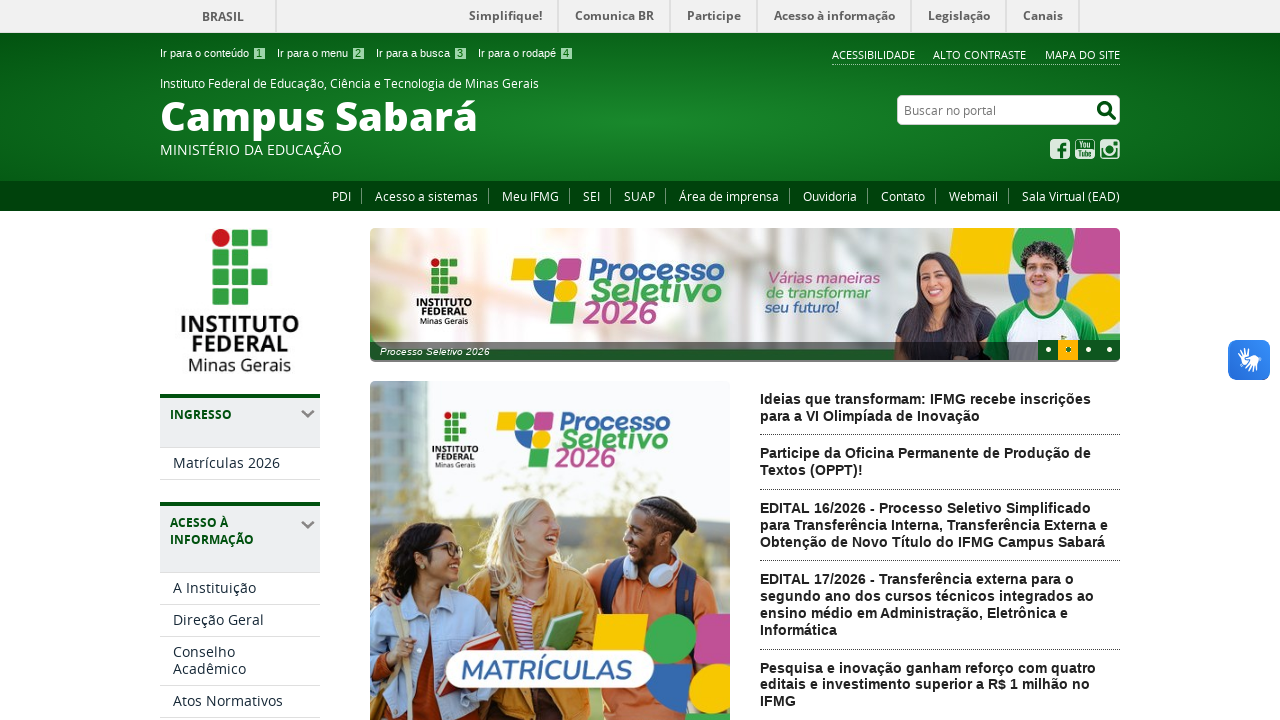

Menu link 'portalservicos-fale-conosco' is visible on the page
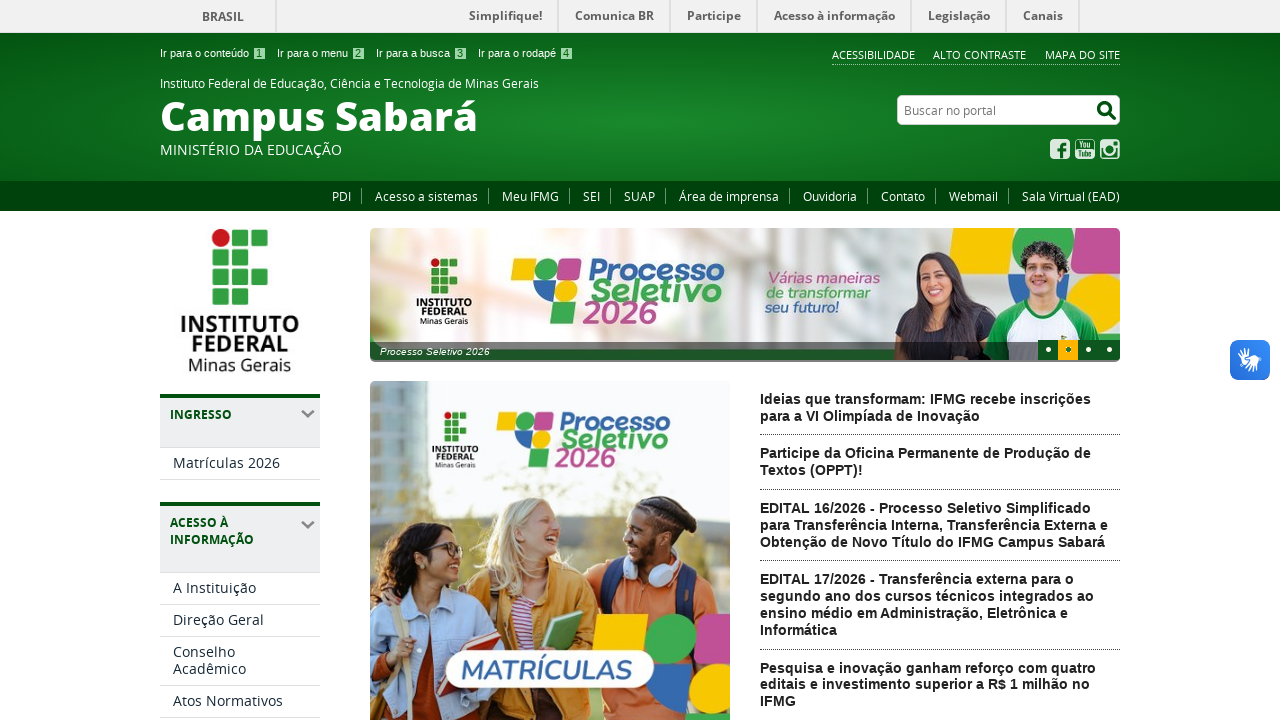

Menu link 'portalservicos-webmail' is visible on the page
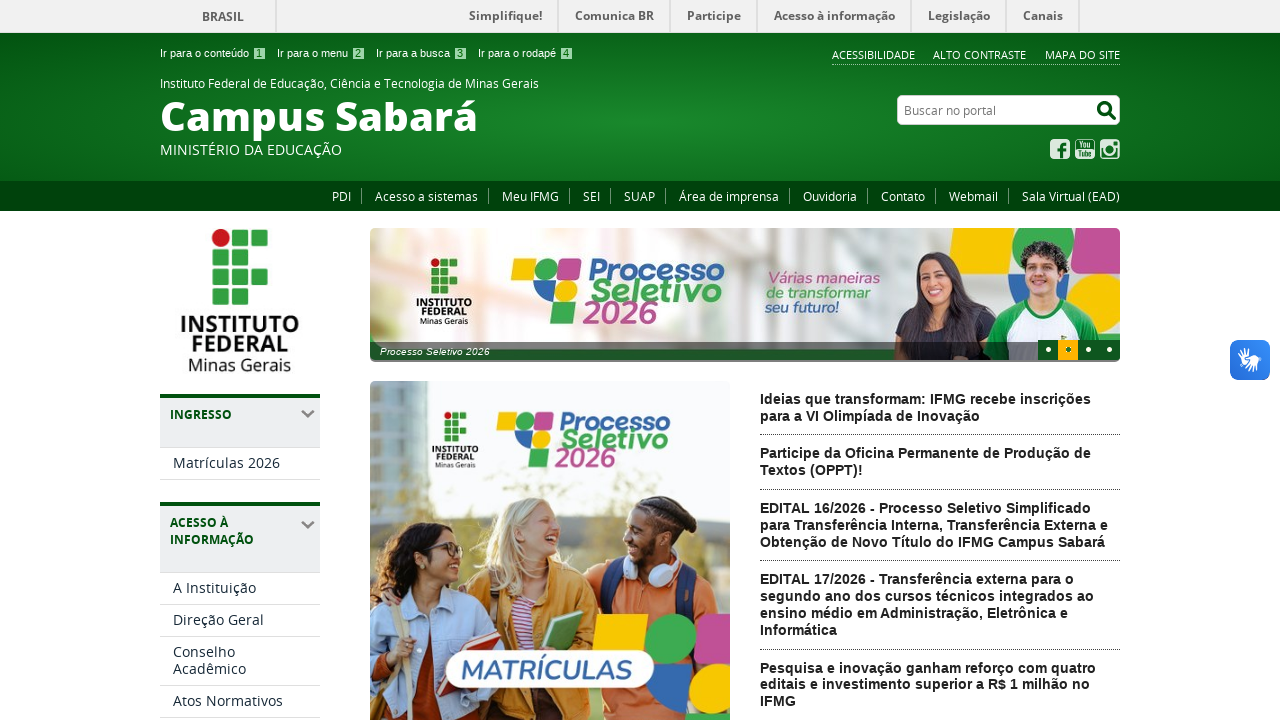

Menu link 'portalservicos-sala-virtual-ead' is visible on the page
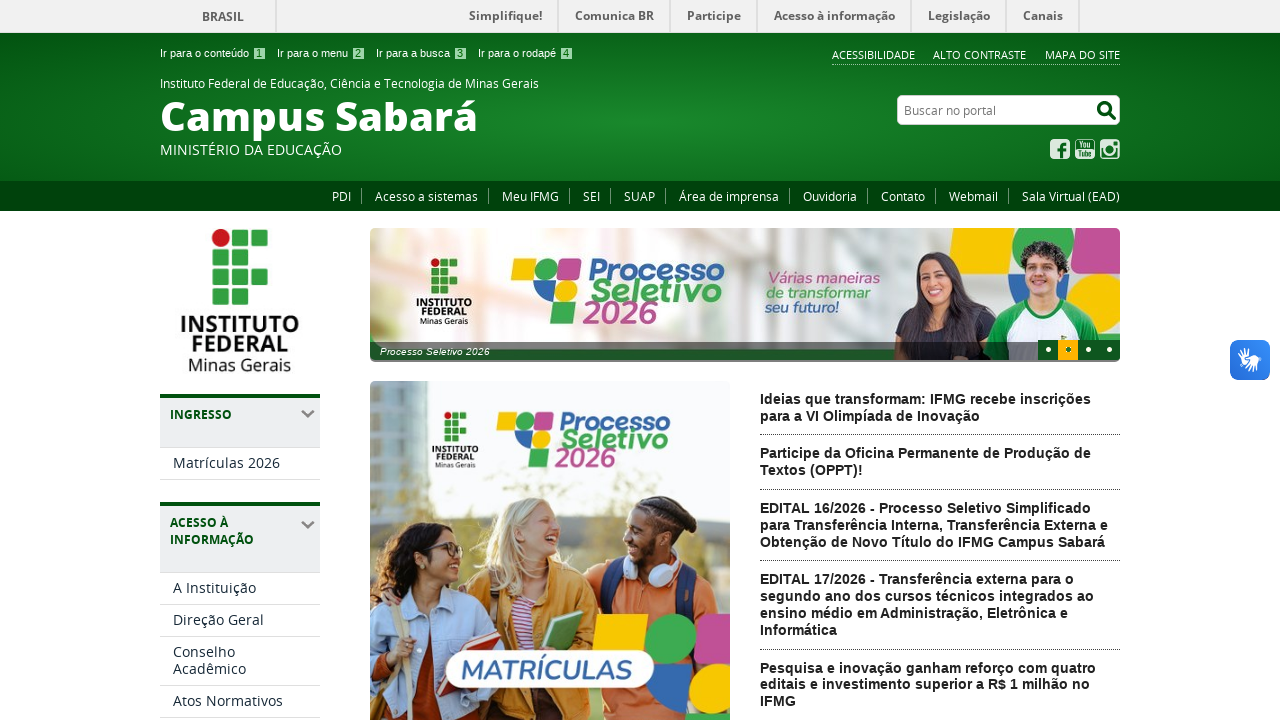

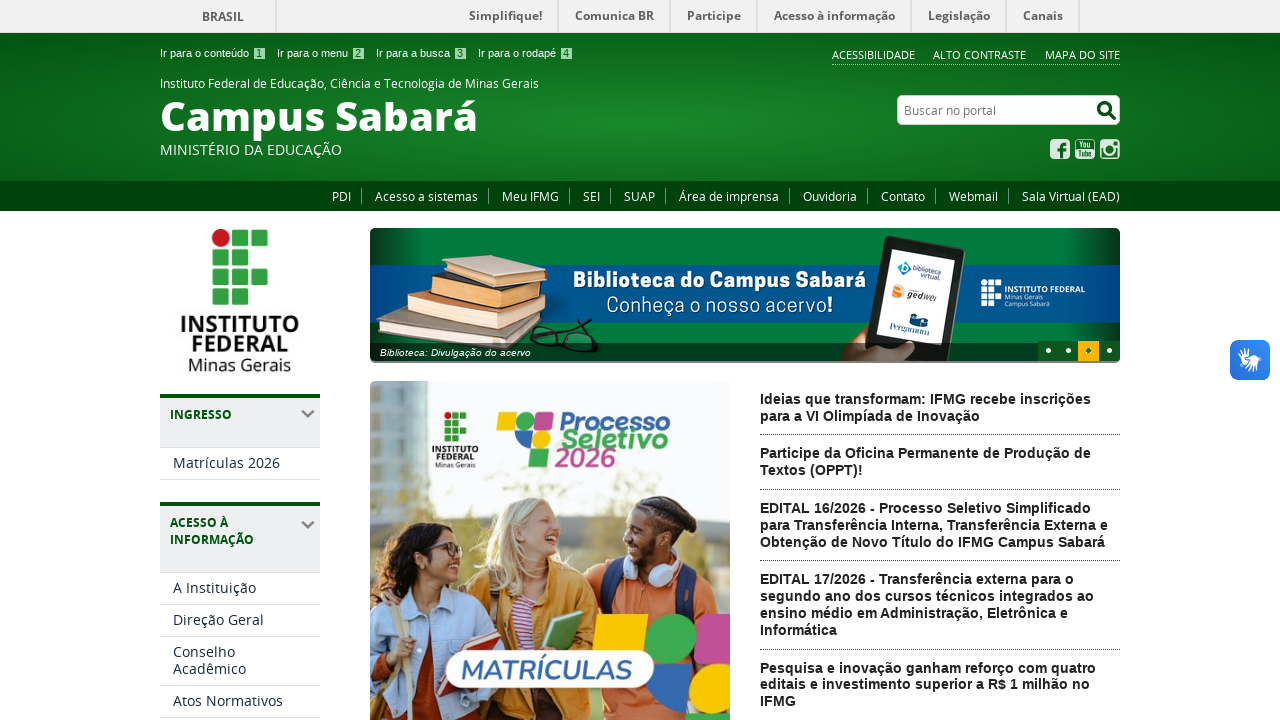